Tests the add/remove elements functionality by clicking the "Add Element" button 5 times to create delete buttons, then verifies the delete buttons were created

Starting URL: http://the-internet.herokuapp.com/add_remove_elements/

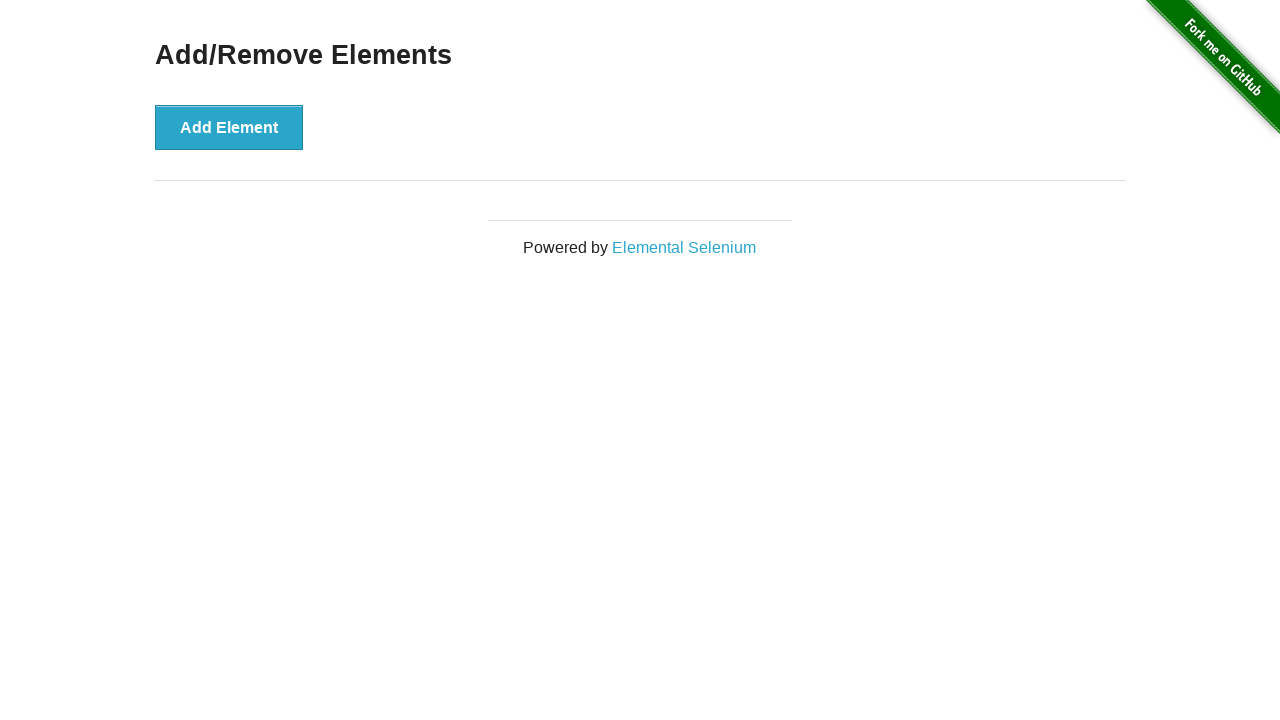

Clicked 'Add Element' button at (229, 127) on xpath=//button[text()='Add Element']
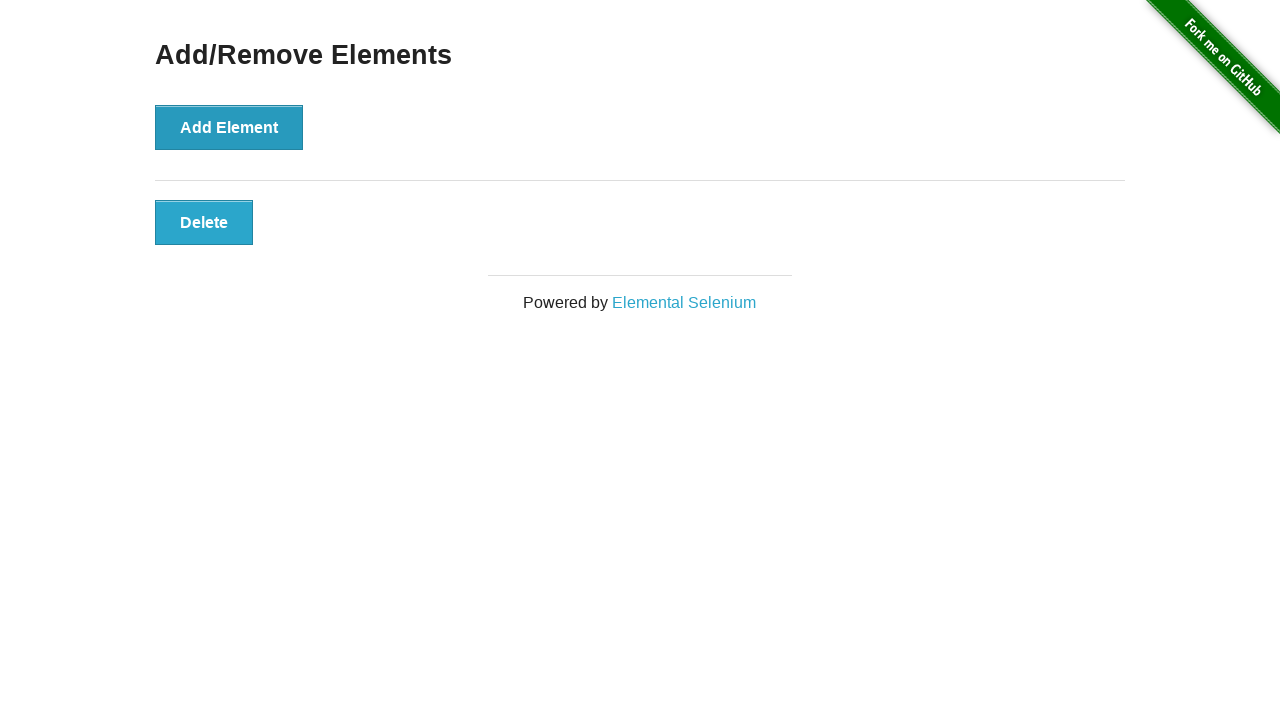

Clicked 'Add Element' button at (229, 127) on xpath=//button[text()='Add Element']
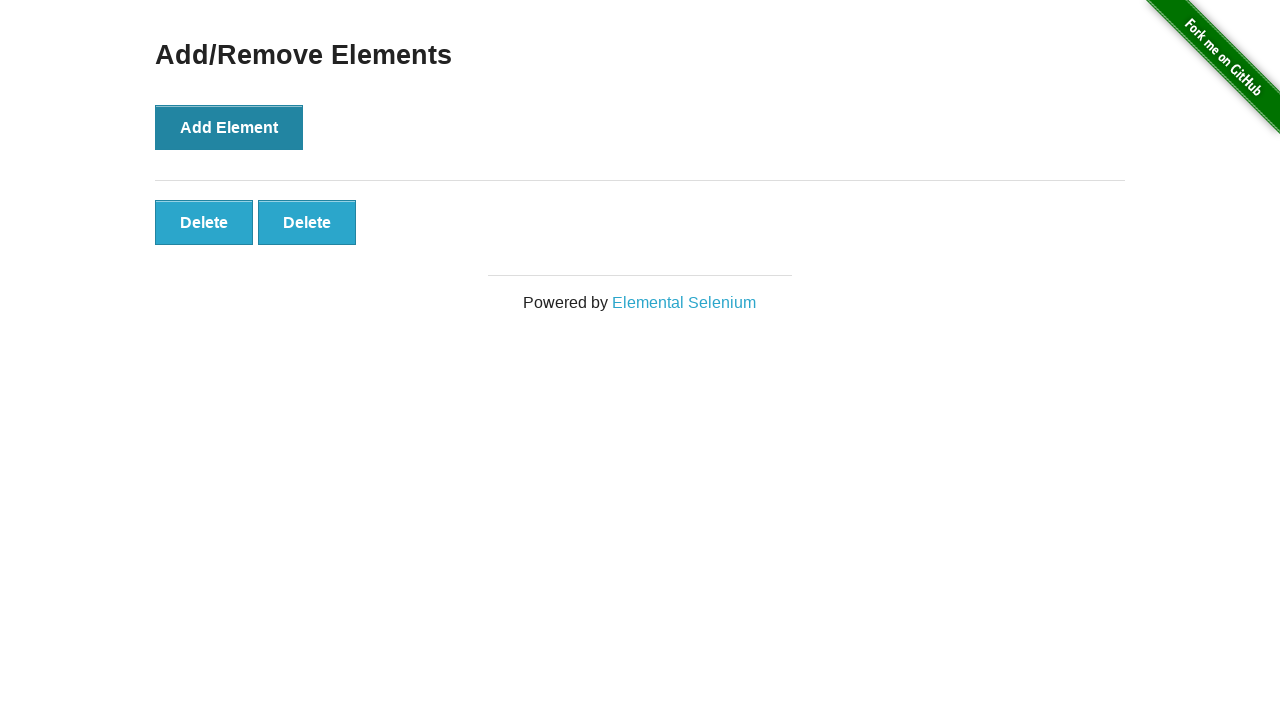

Clicked 'Add Element' button at (229, 127) on xpath=//button[text()='Add Element']
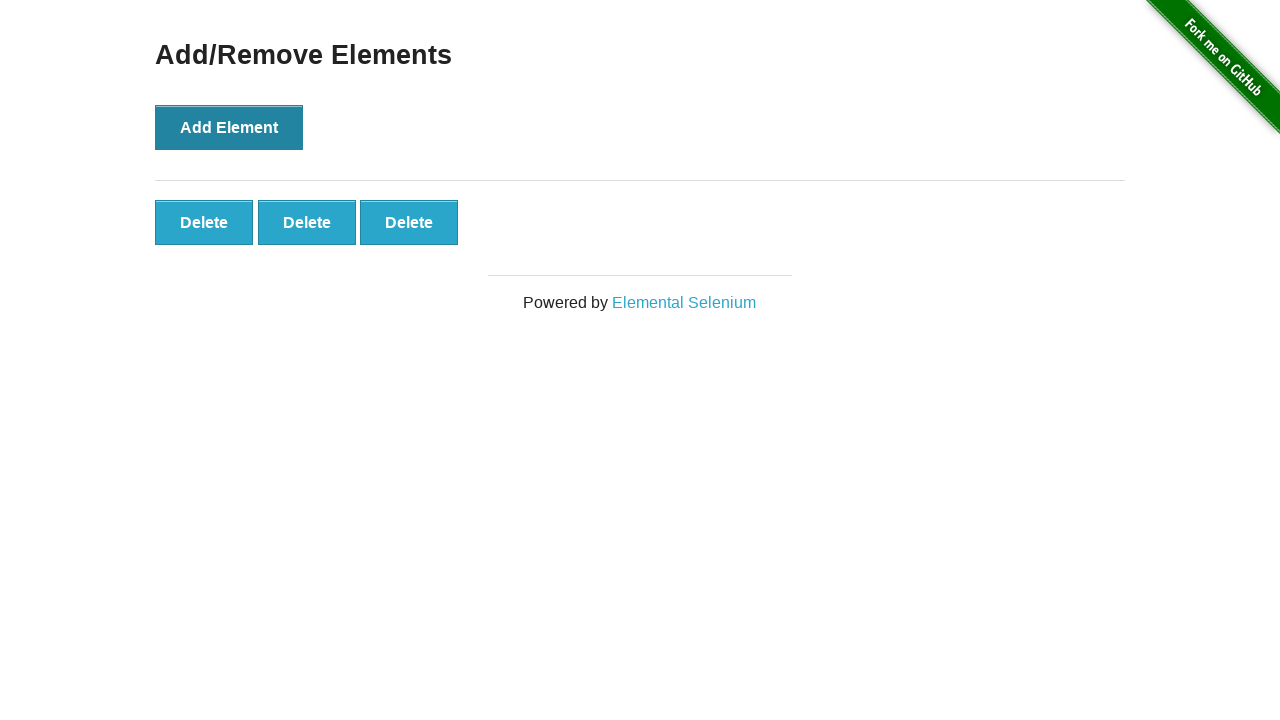

Clicked 'Add Element' button at (229, 127) on xpath=//button[text()='Add Element']
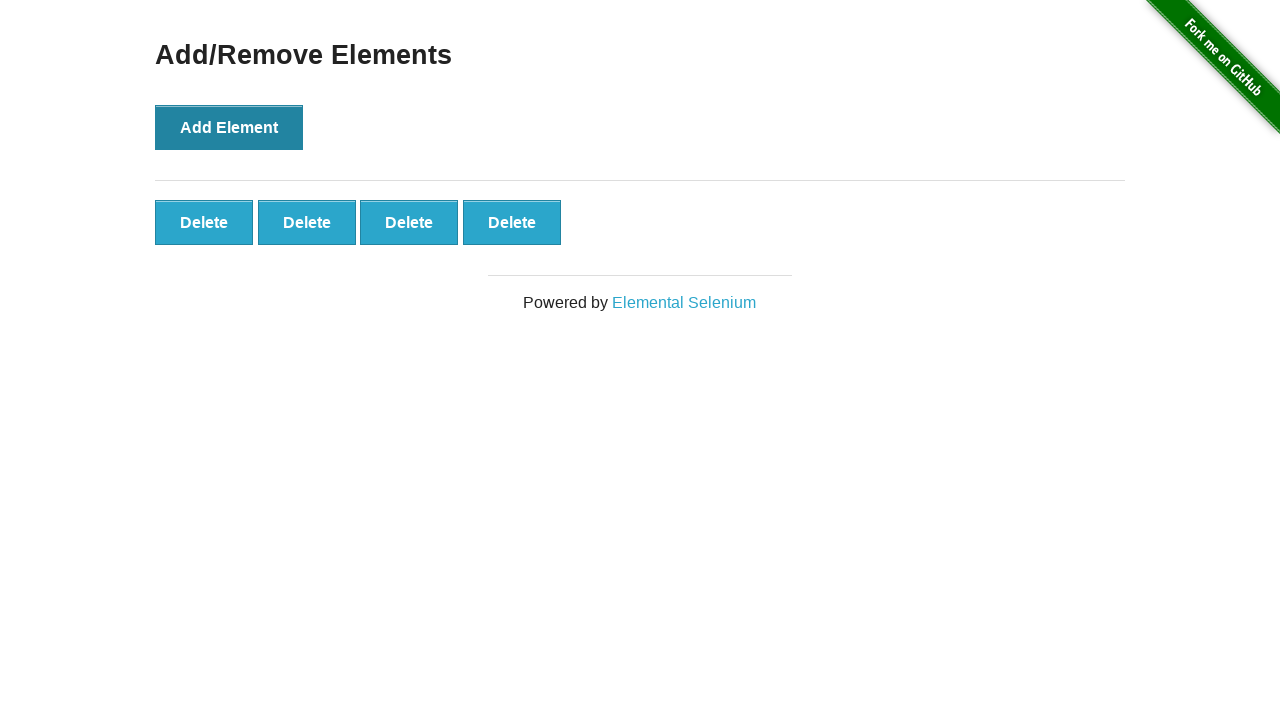

Clicked 'Add Element' button at (229, 127) on xpath=//button[text()='Add Element']
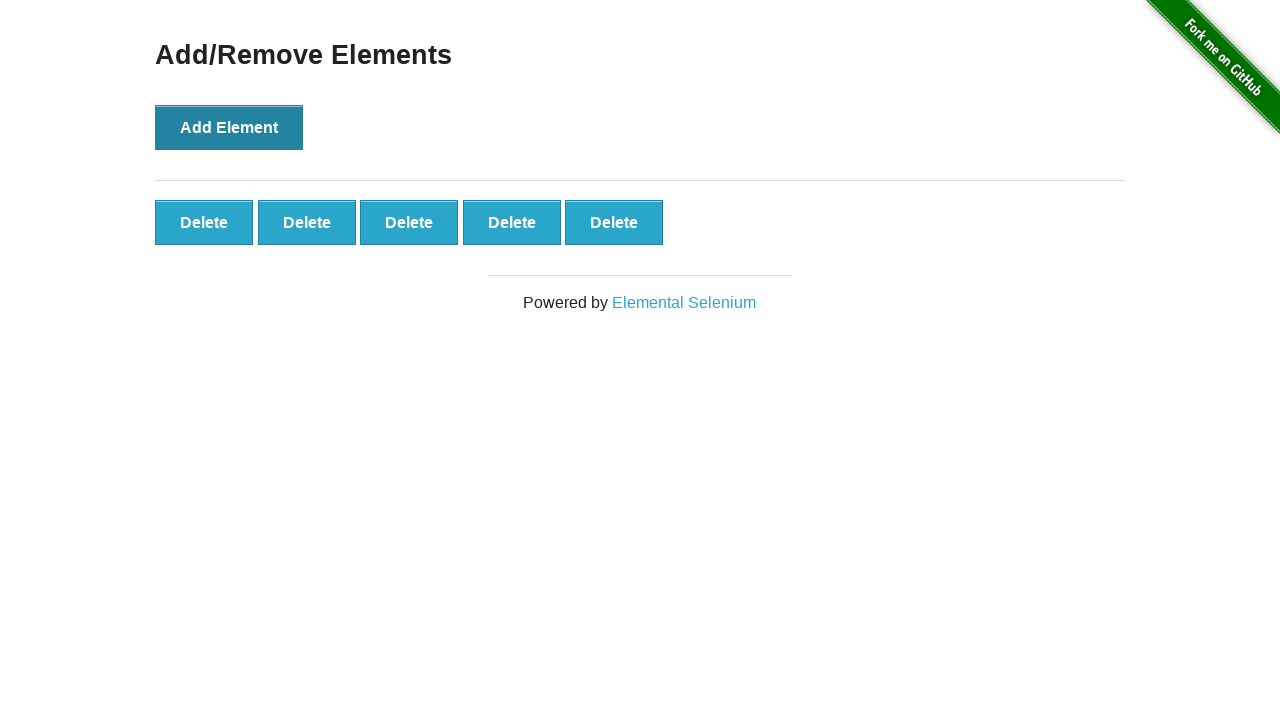

Delete buttons appeared after adding 5 elements
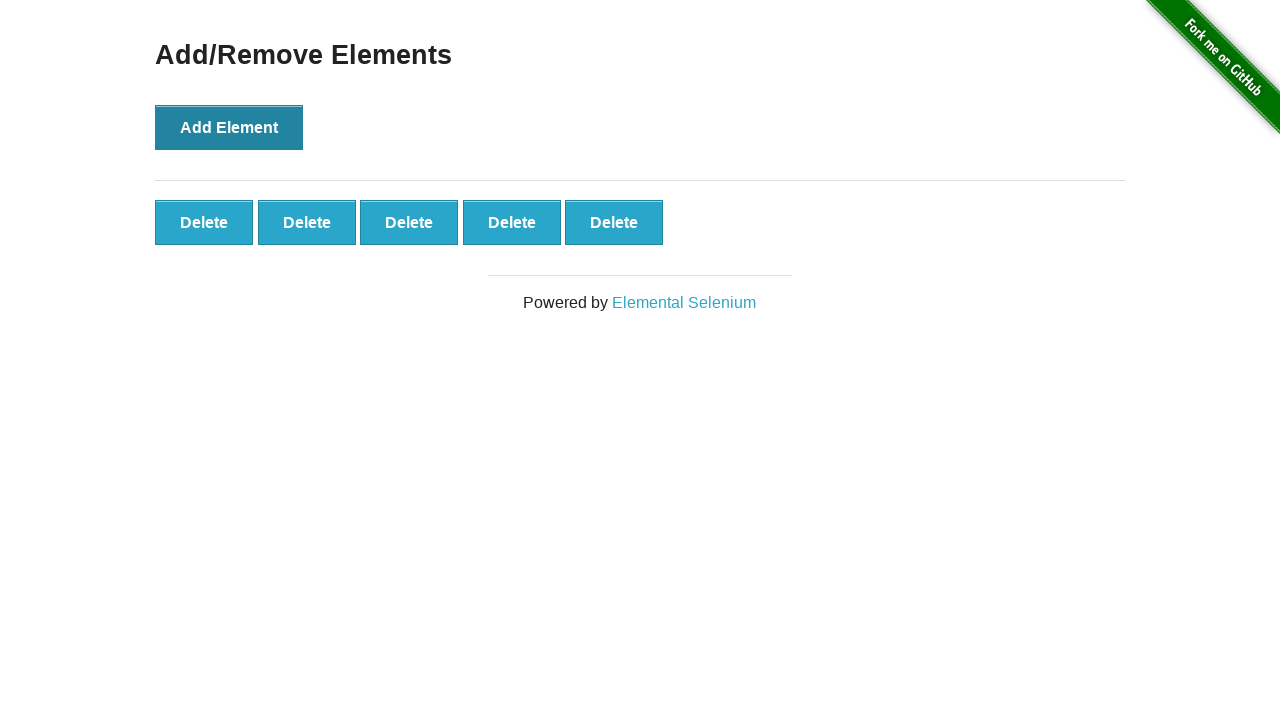

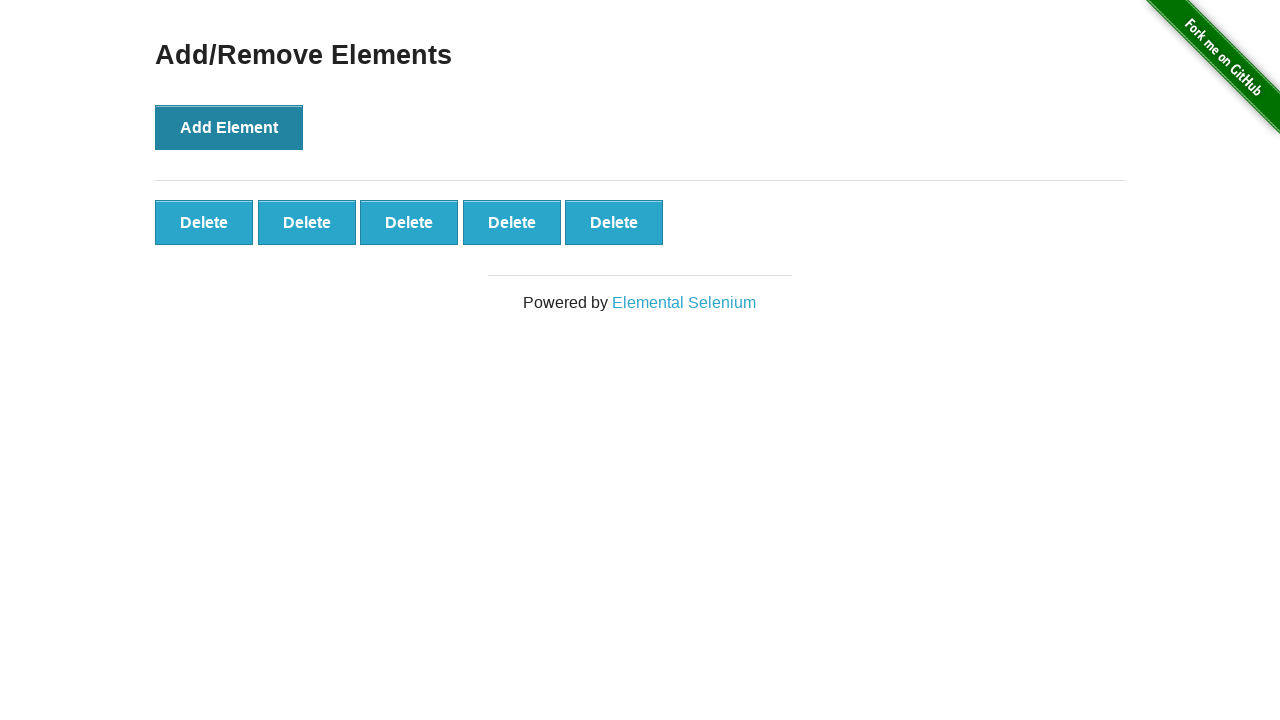